Tests creating a simple paste on Pastebin by entering text, selecting 10-minute expiration, adding a name, and submitting the form

Starting URL: https://pastebin.com

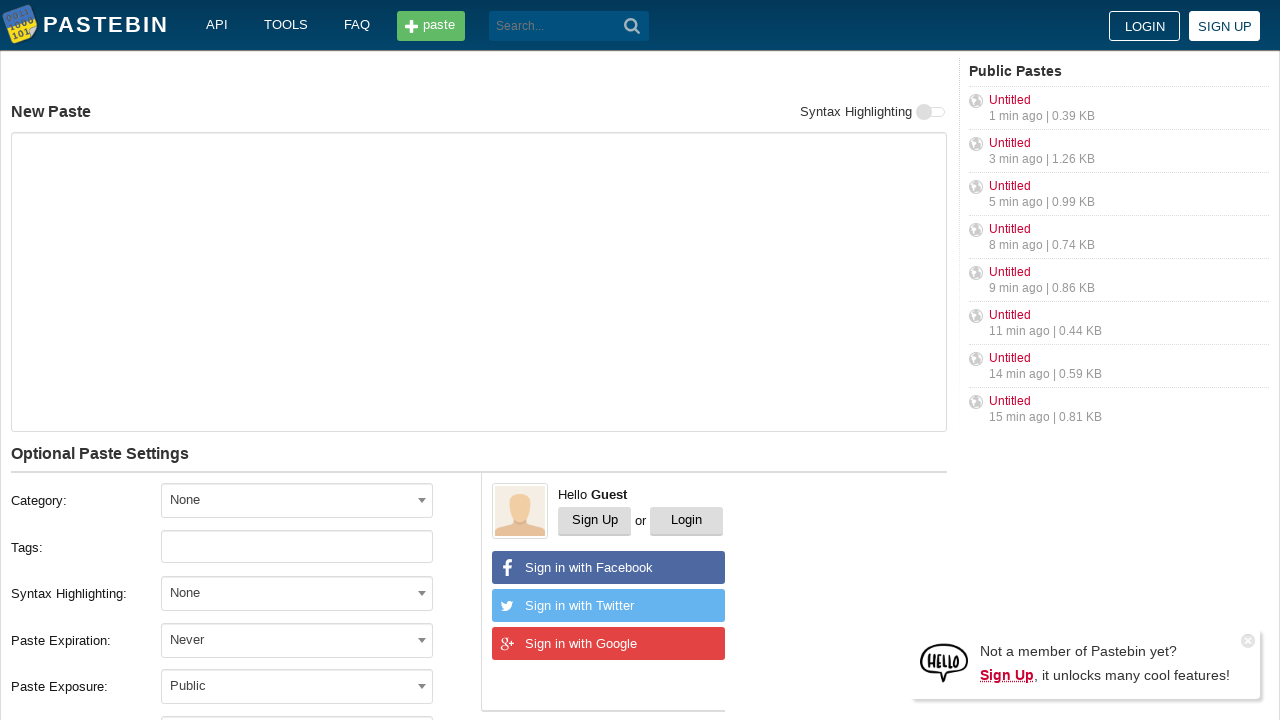

Filled paste content textarea with 'Hello from WebDriver' on #postform-text
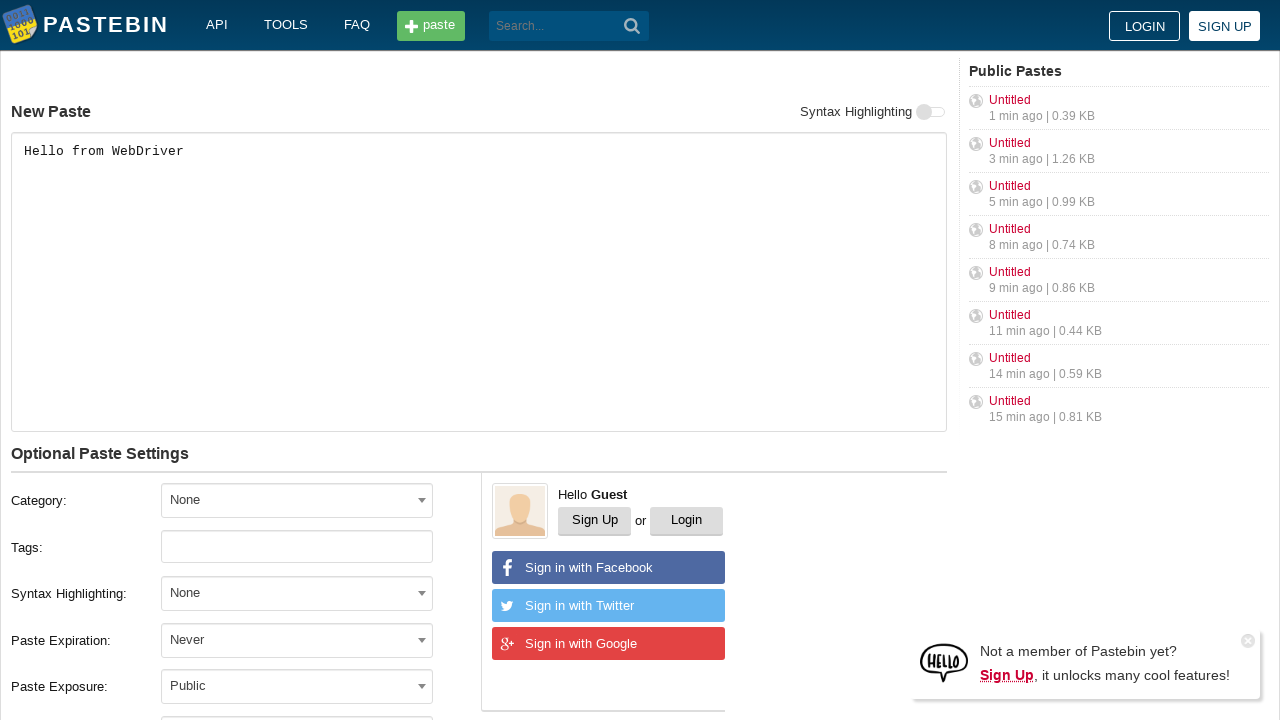

Clicked on expiration dropdown at (297, 640) on #select2-postform-expiration-container
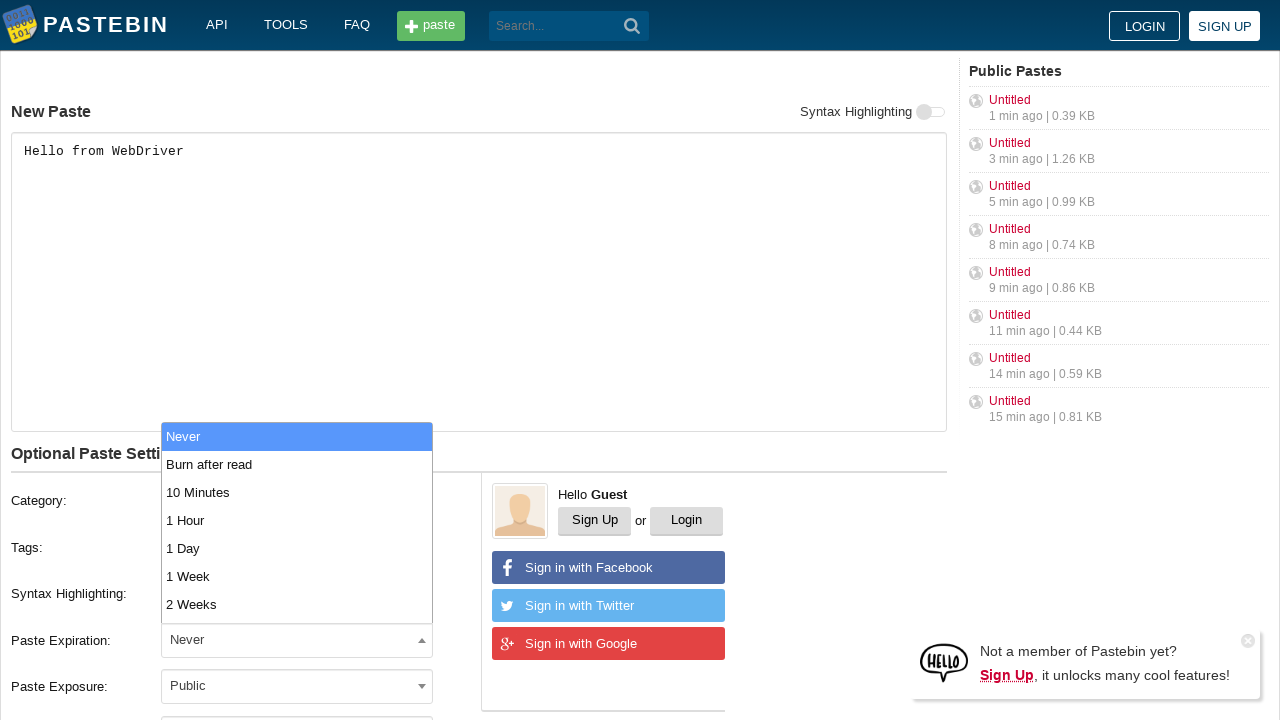

Selected '10 Minutes' expiration option at (297, 492) on xpath=//li[contains(text(), '10 Minutes')]
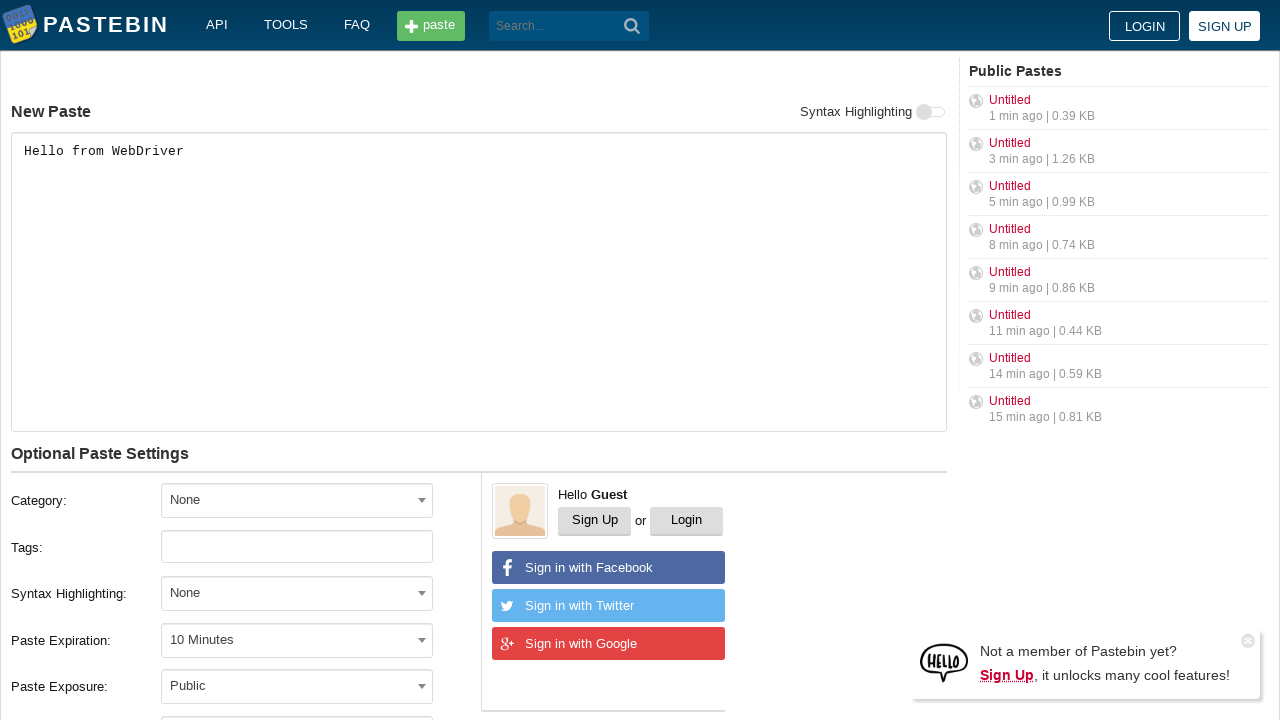

Filled paste name field with 'helloweb' on #postform-name
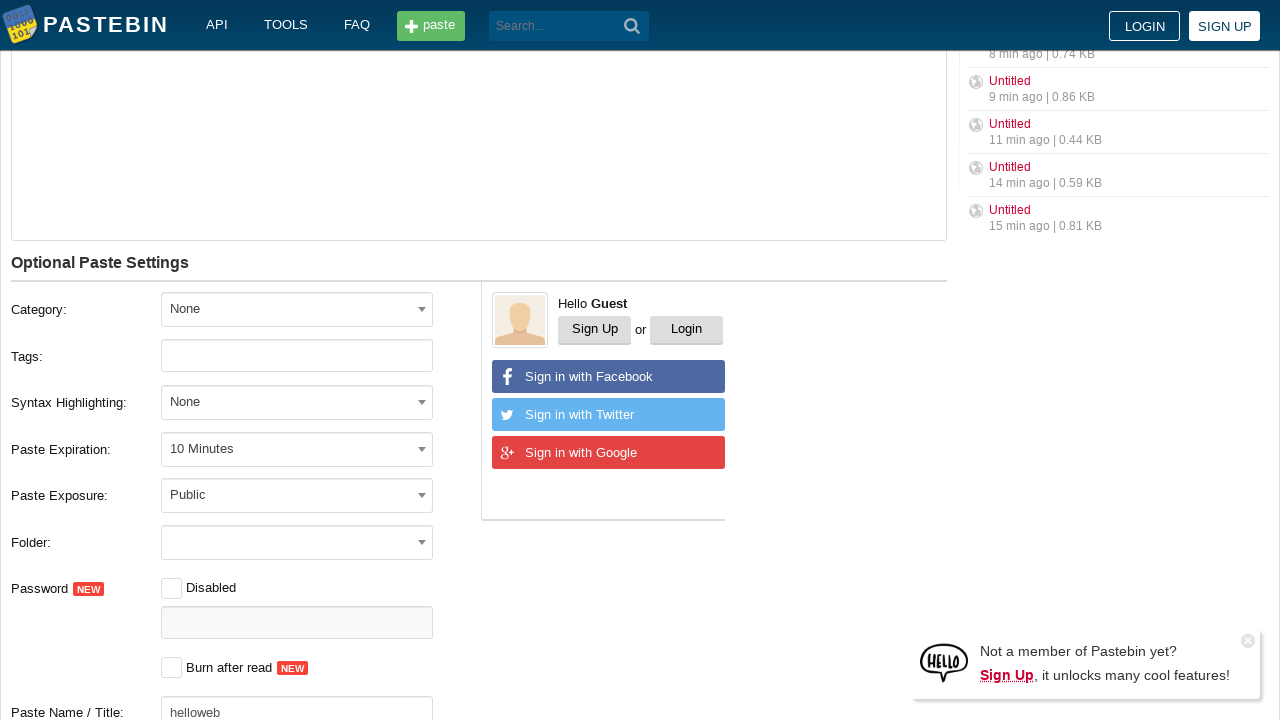

Clicked submit button to create paste at (632, 26) on button[type='submit']
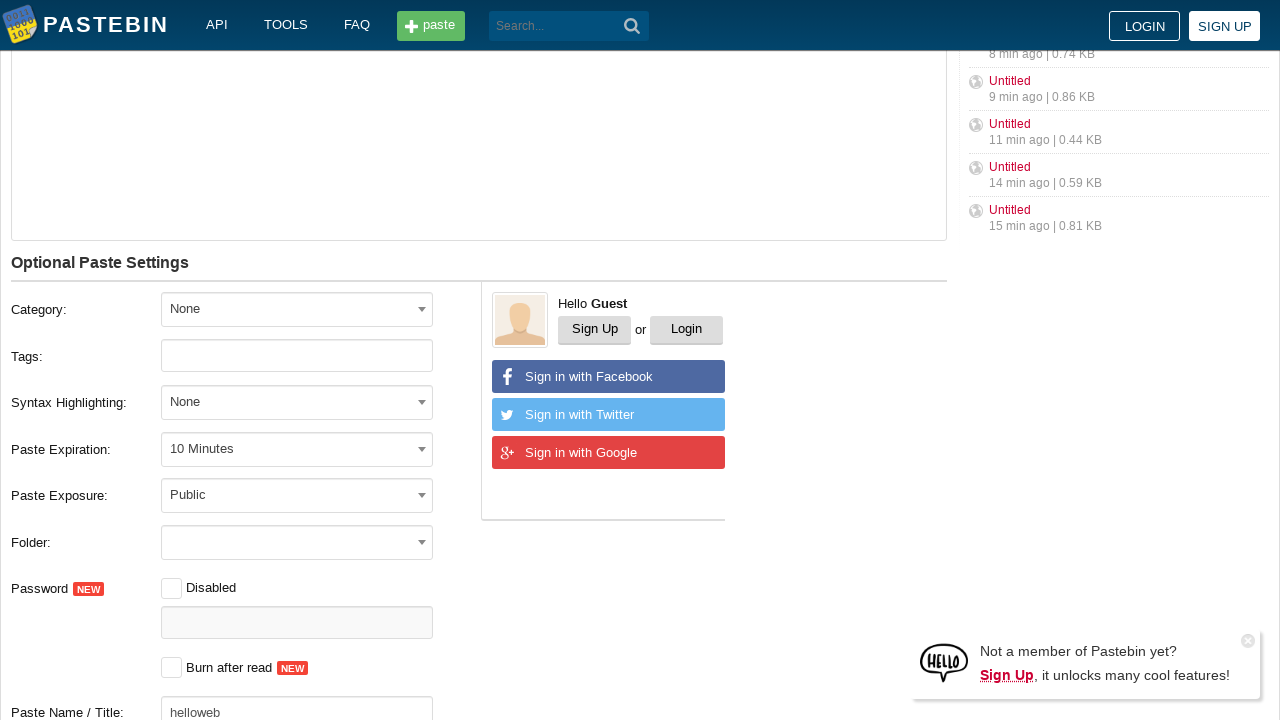

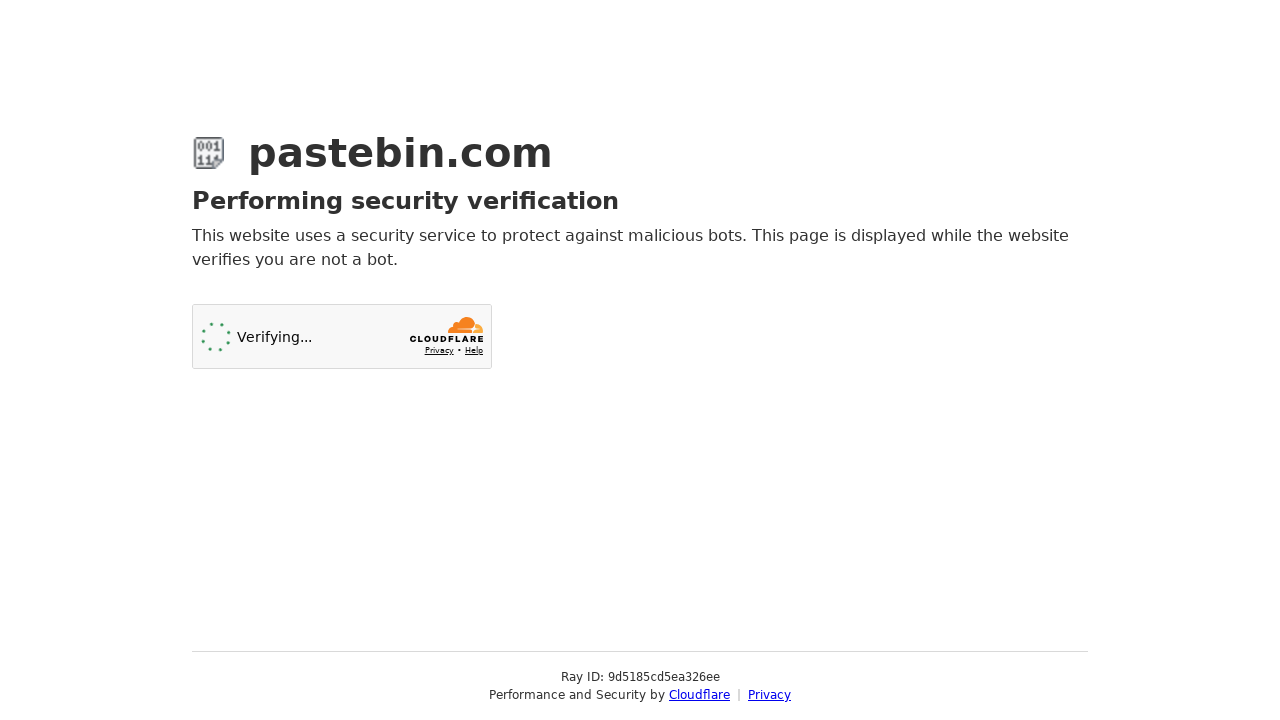